Tests the Southwest Research Institute job search functionality by clicking the search button and verifying that job results are displayed in the results table.

Starting URL: https://resapp.swri.org/ResApp/Job_Search.aspx

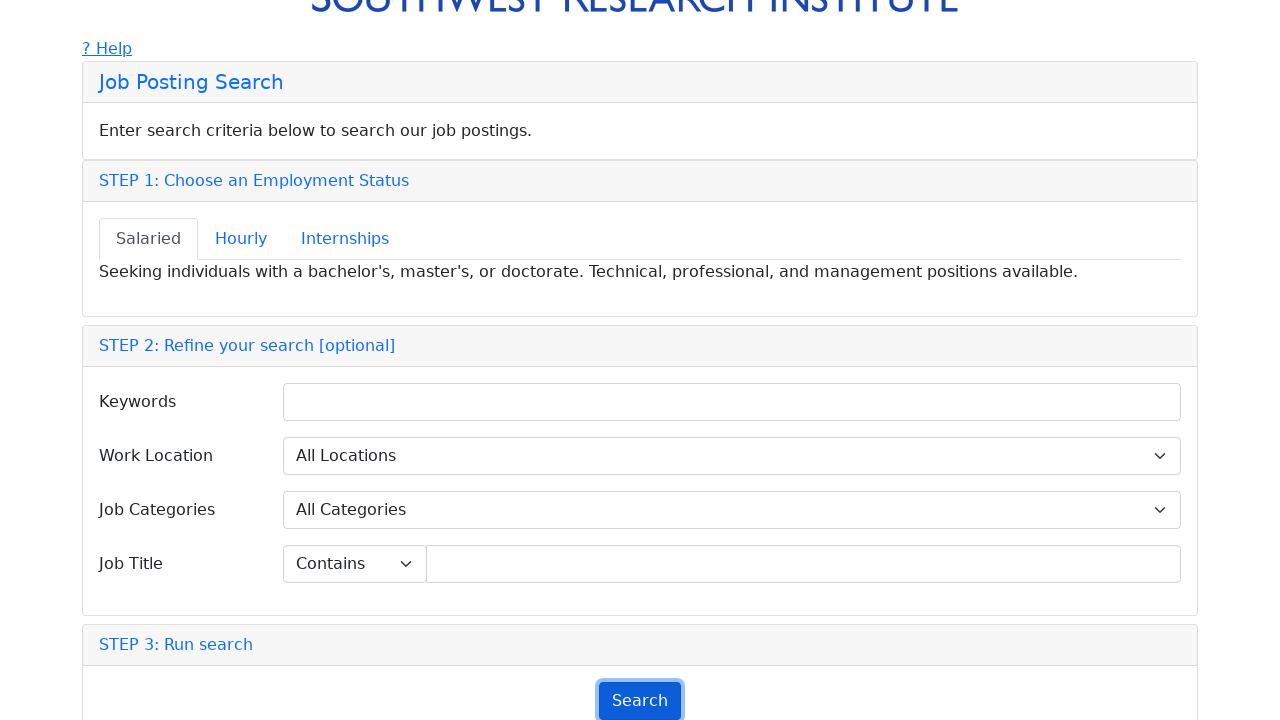

Clicked the Search button to initiate job search at (640, 701) on #btnSearch
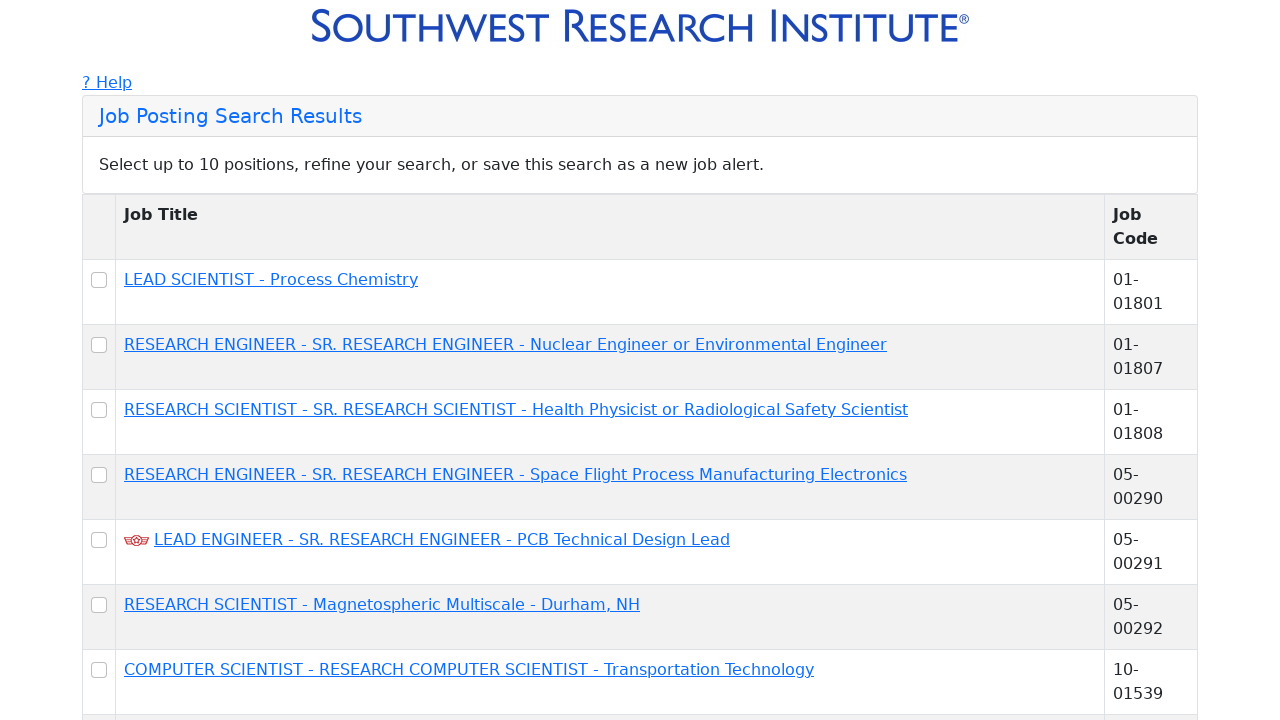

Results table loaded with job postings
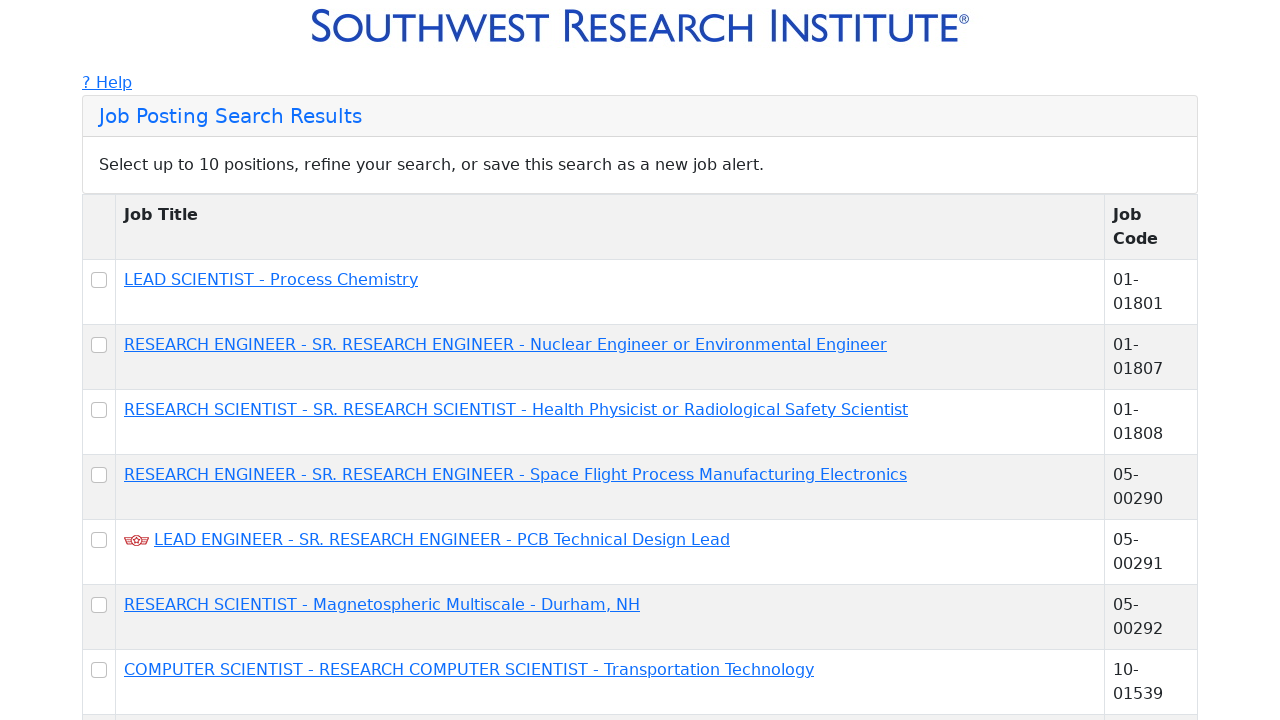

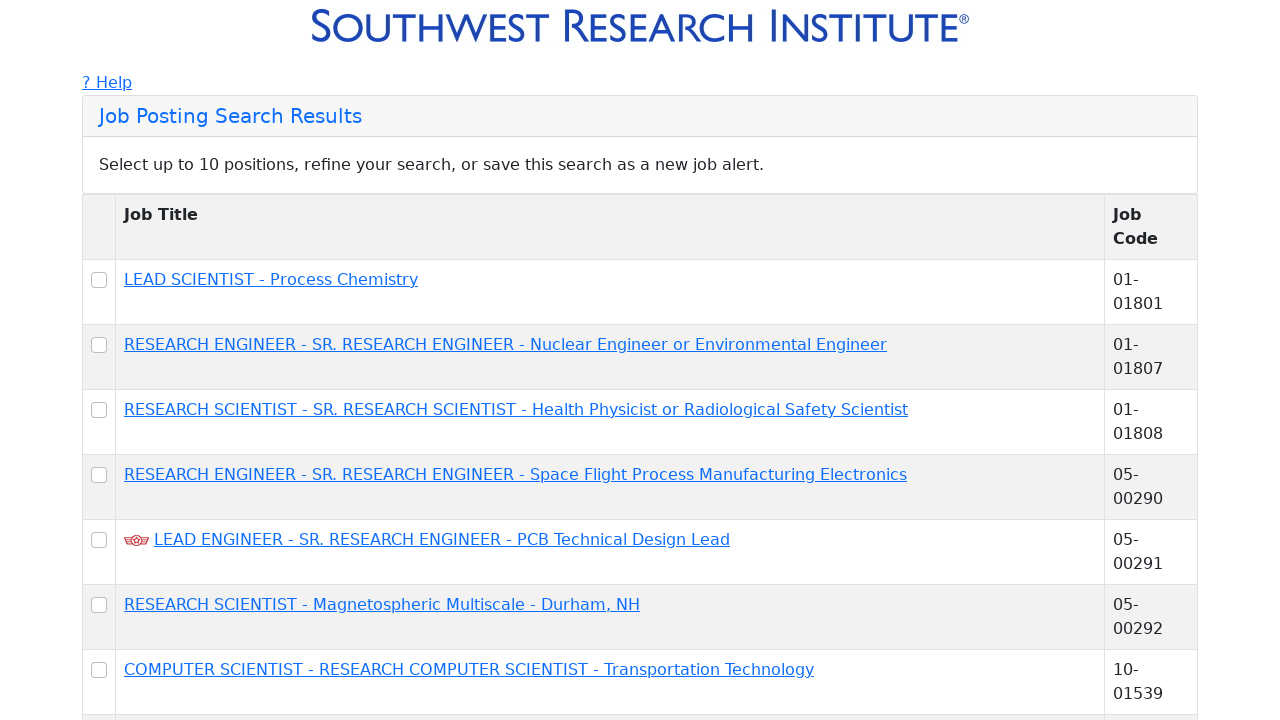